Tests different types of JavaScript alerts including simple alerts, confirmation dialogs, and prompt dialogs by interacting with them and validating the results

Starting URL: https://demo.automationtesting.in/Alerts.html

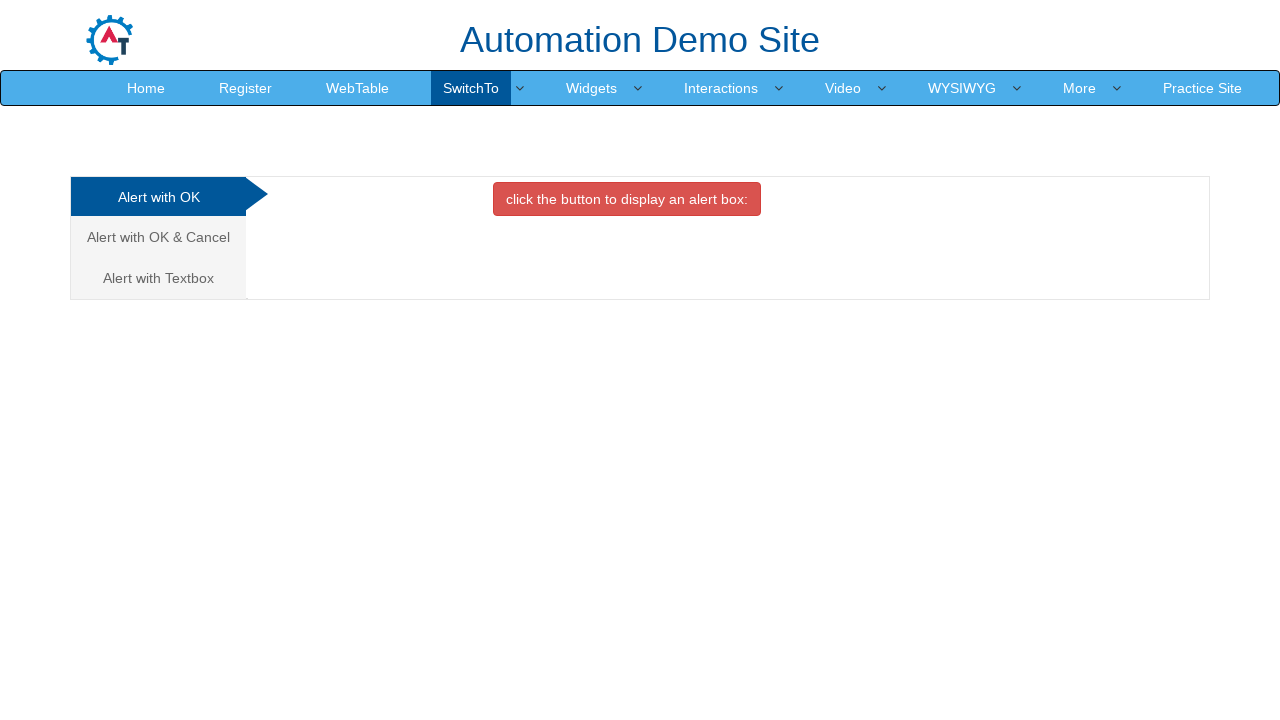

Clicked button to display simple alert at (627, 199) on xpath=//button[contains(text(),'click the button to display an')]
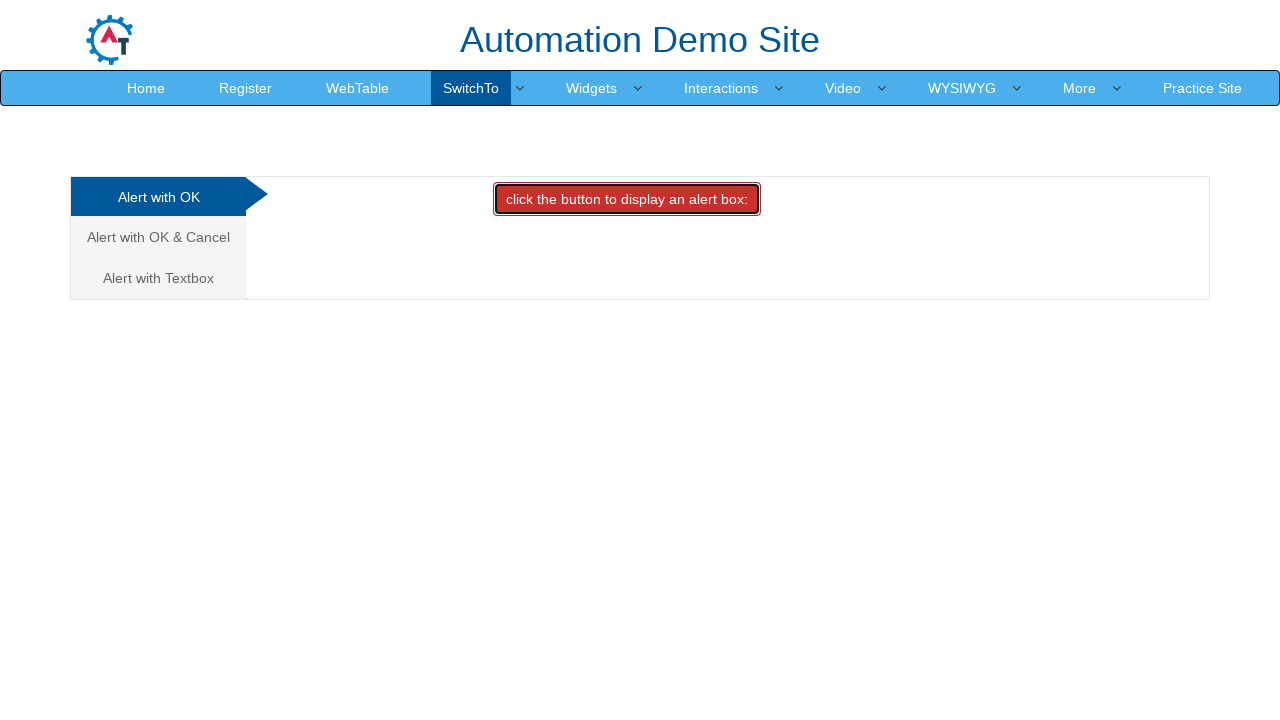

Set up dialog handler to accept alerts
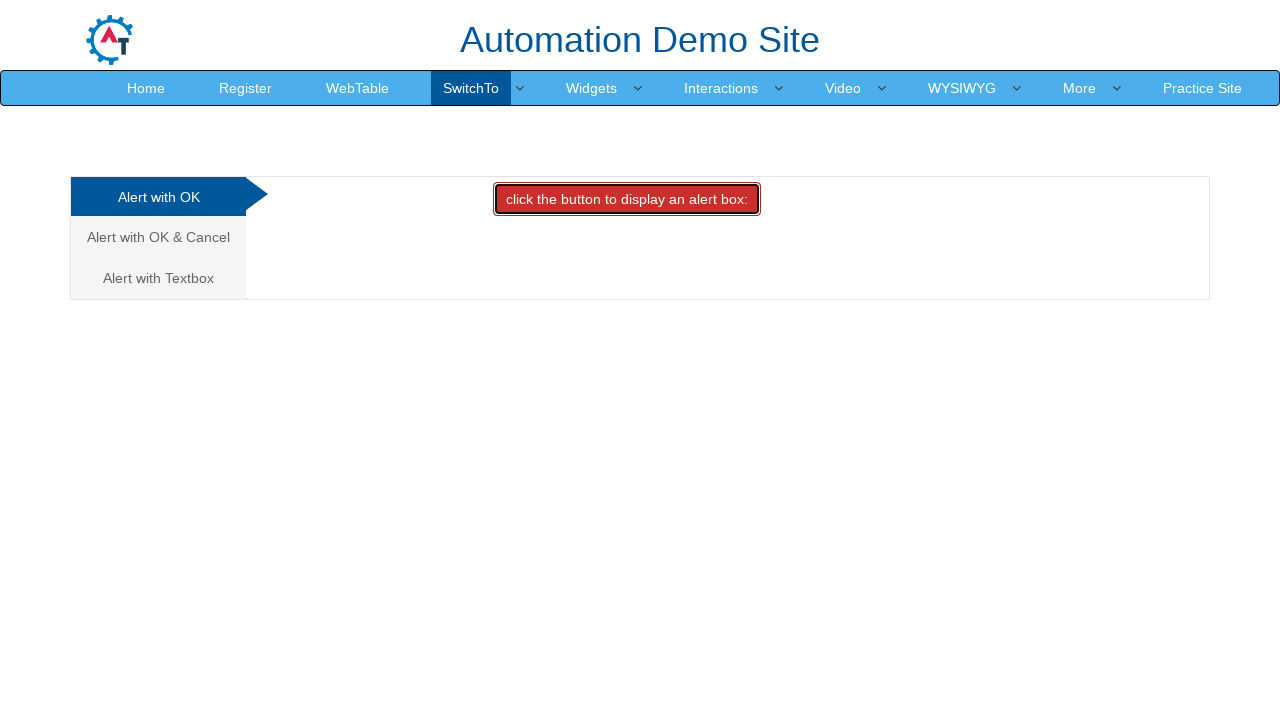

Navigated to OK & Cancel tab at (158, 237) on xpath=//a[contains(text(),'OK & Cancel')]
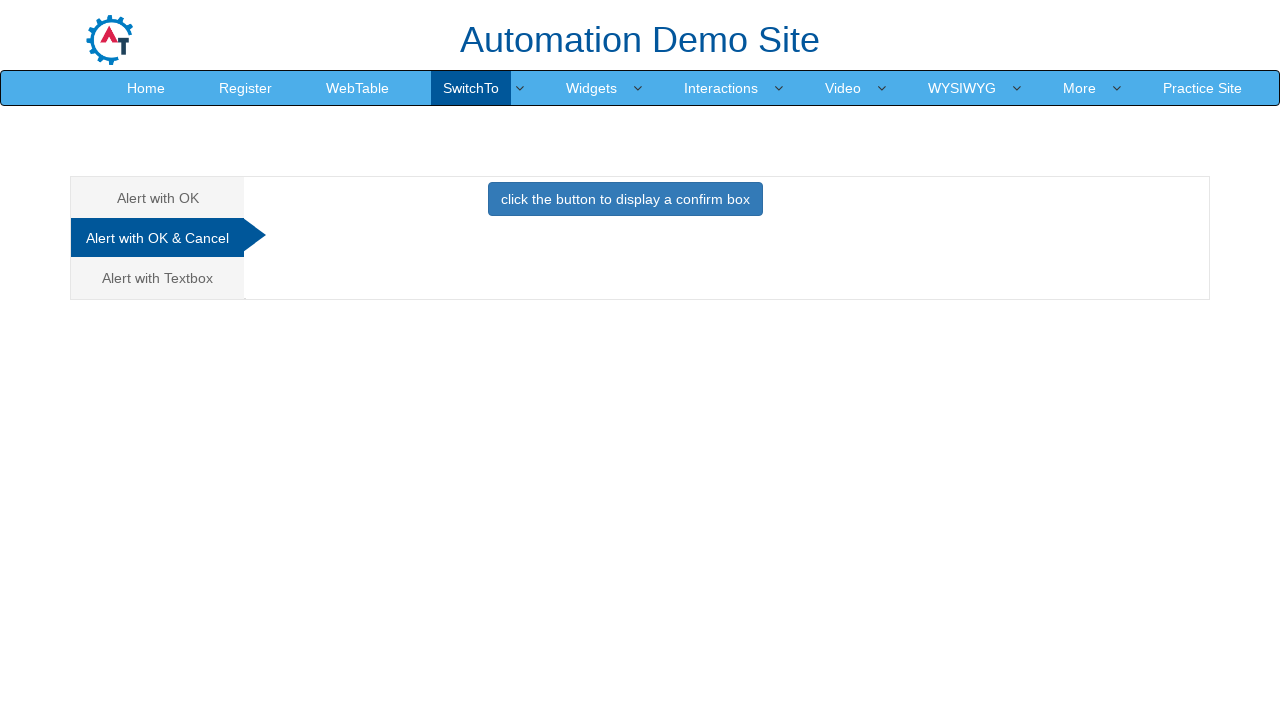

Clicked button to display confirmation dialog at (625, 199) on xpath=//button[contains(text(),'display a ')]
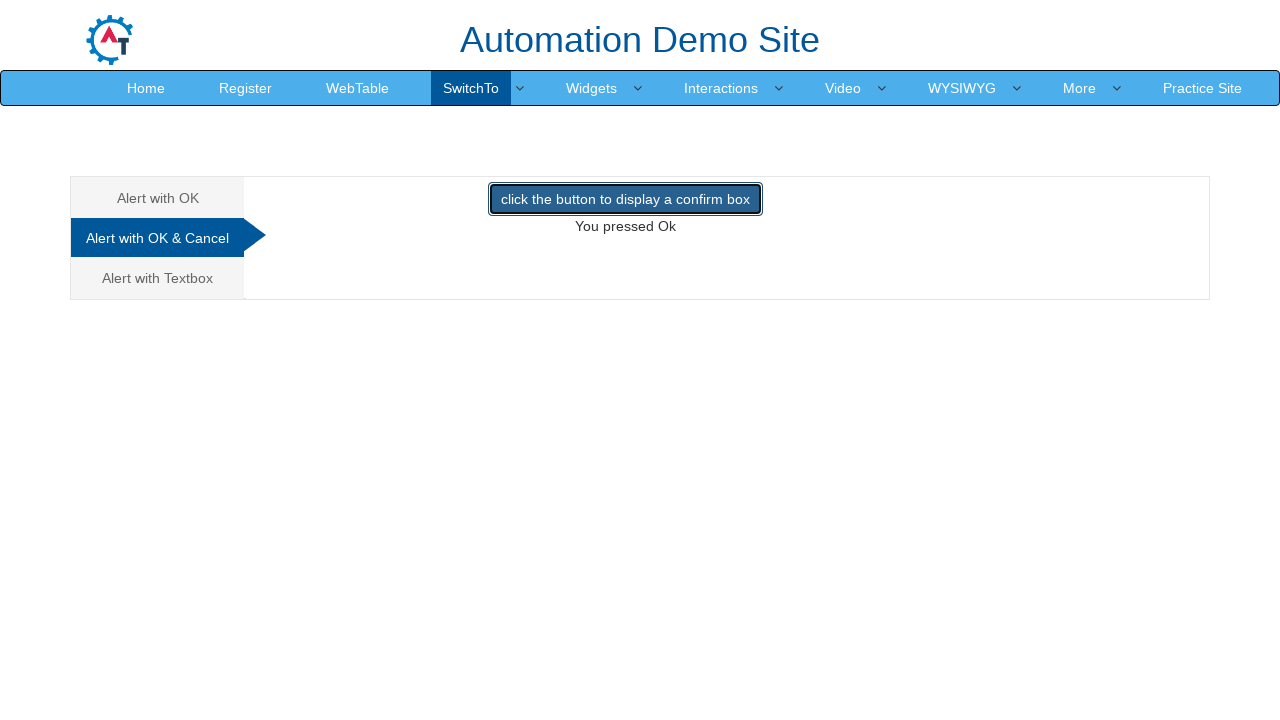

Set up dialog handler to dismiss confirmation dialog
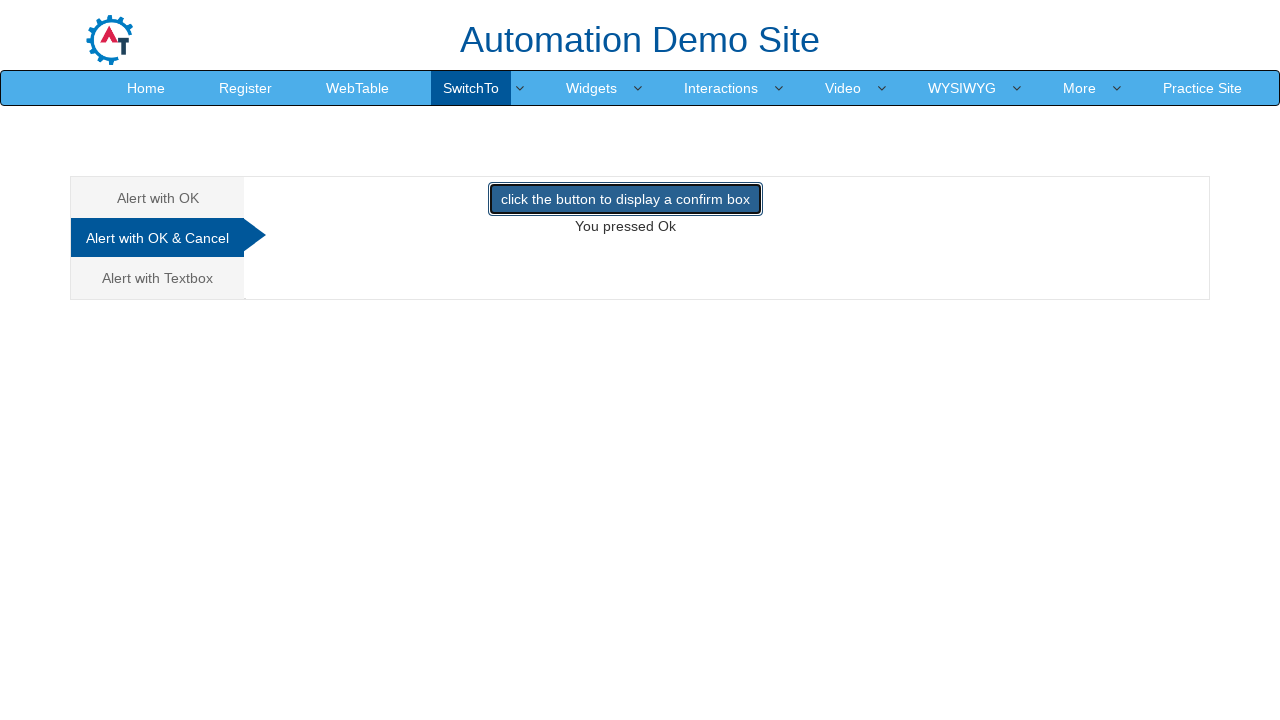

Verified dismissal result: 'You pressed Ok'
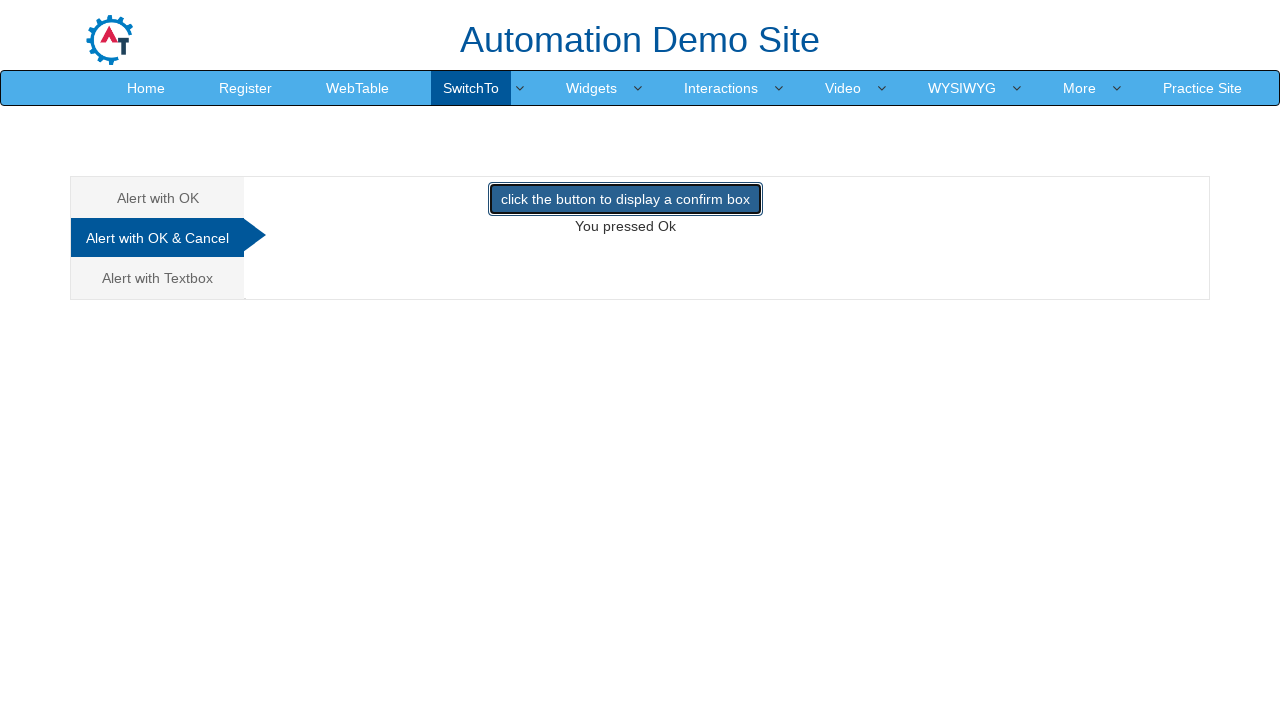

Navigated to Textbox tab at (158, 278) on xpath=//a[contains(text(),'Textbox')]
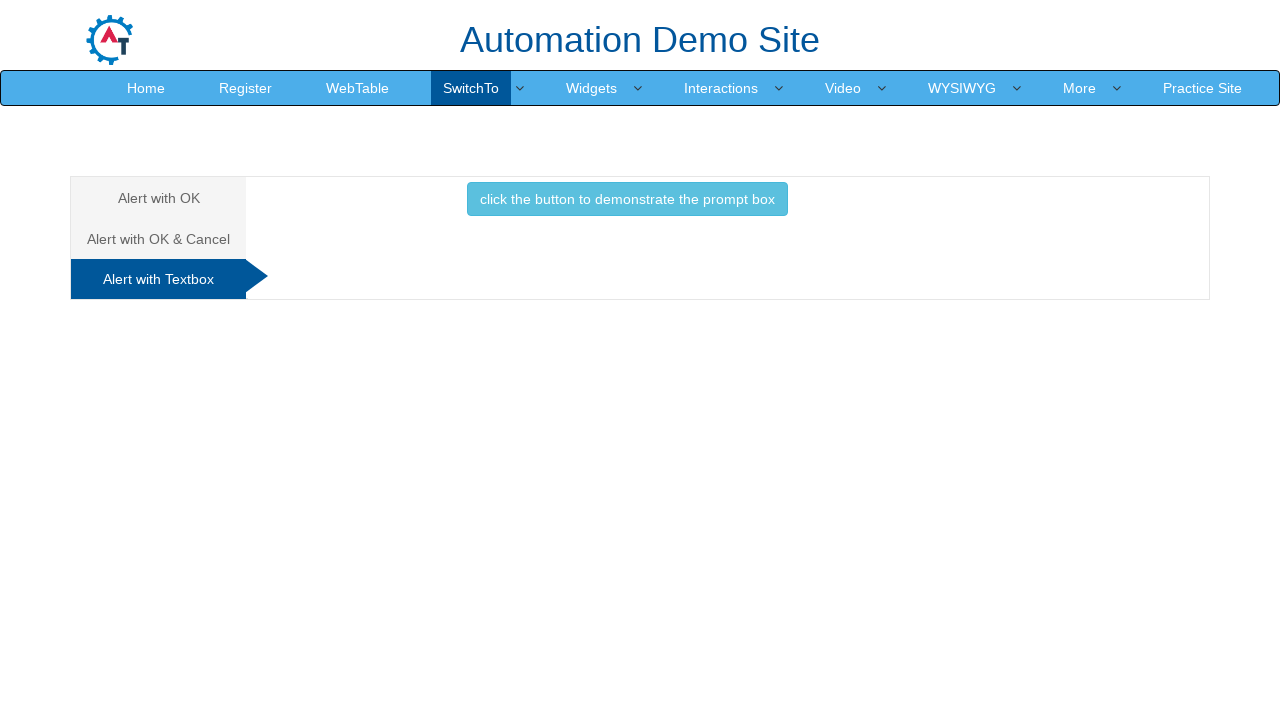

Set up dialog handler to accept prompt with 'Vijayalaxmi'
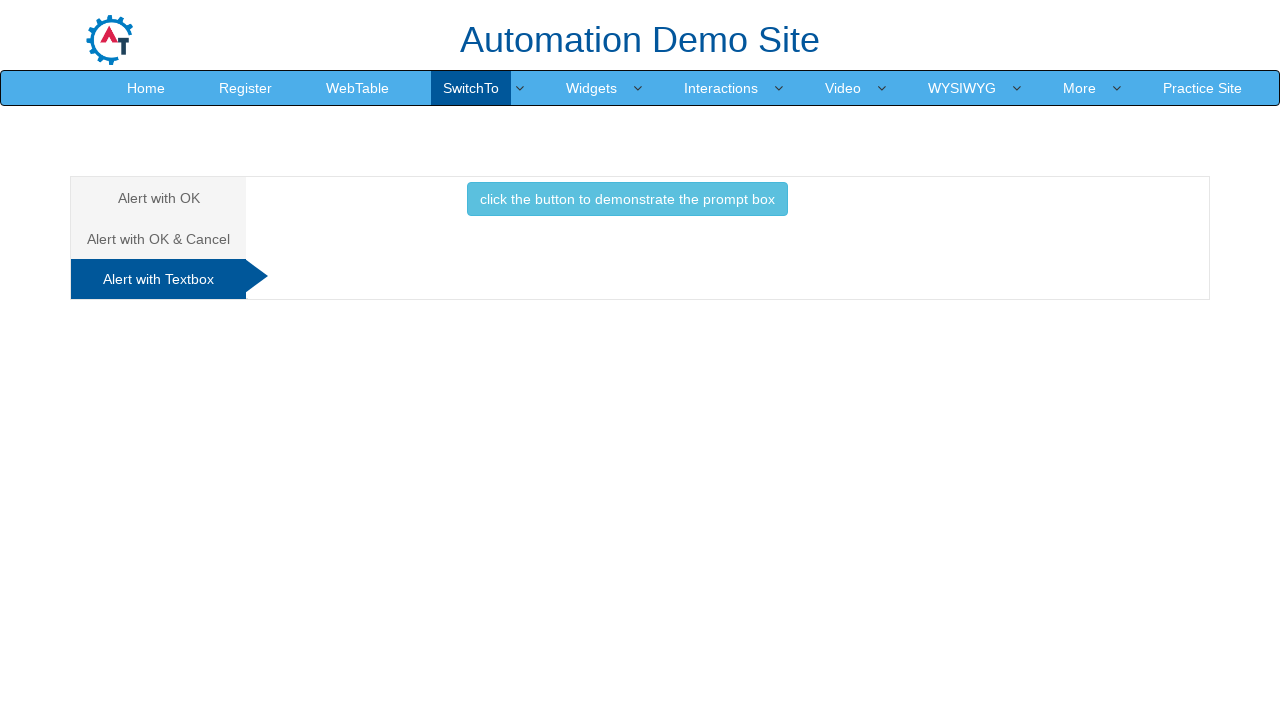

Clicked button to display prompt dialog at (627, 199) on xpath=//button[contains(text(),'prompt box')]
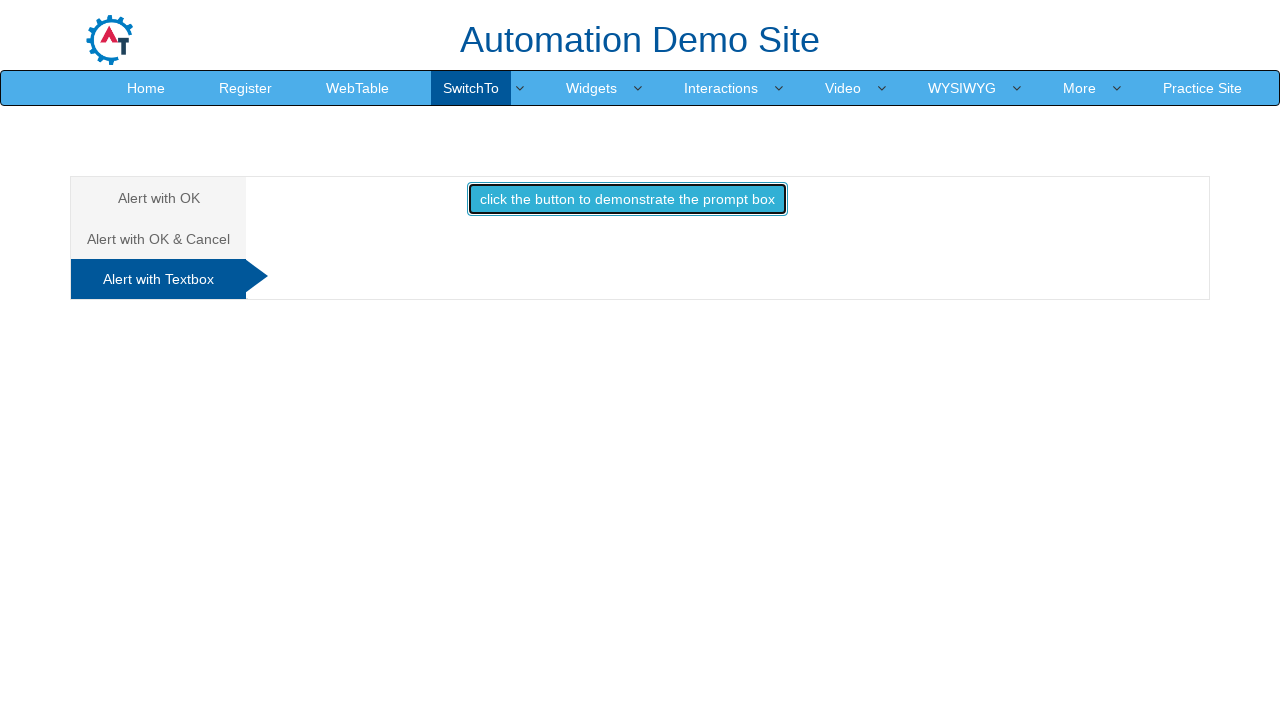

Verified prompt result: ''
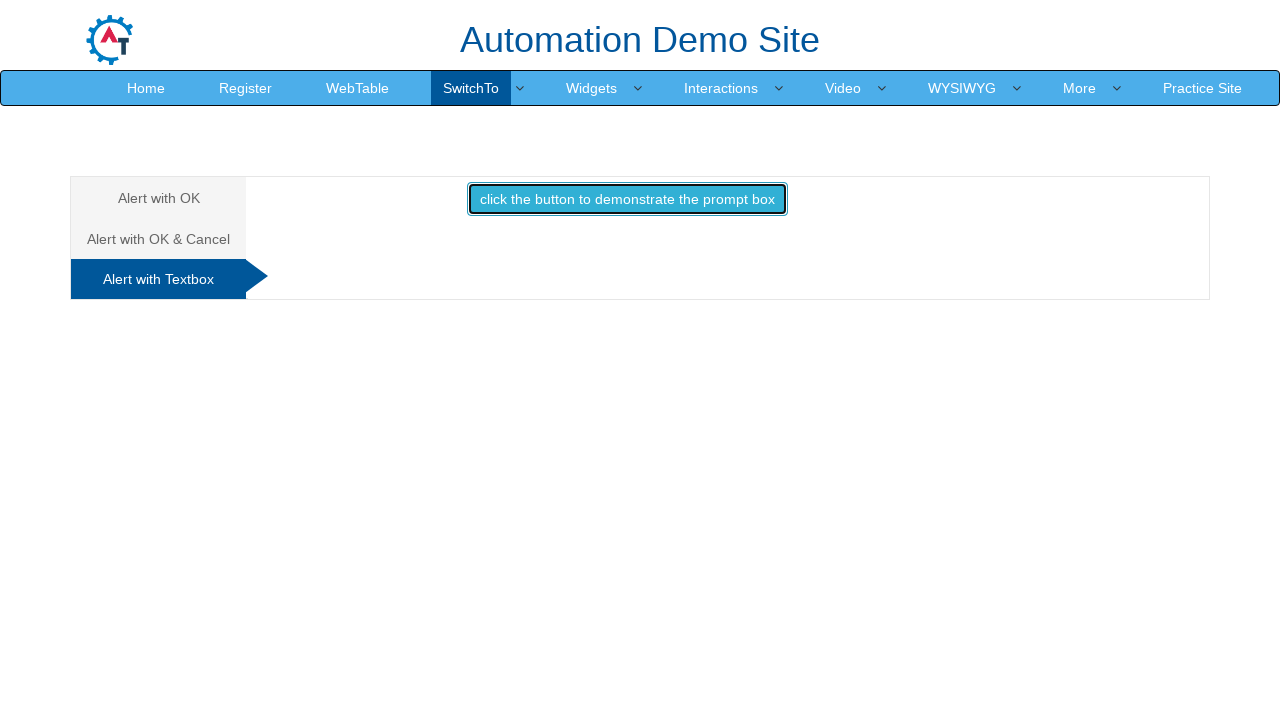

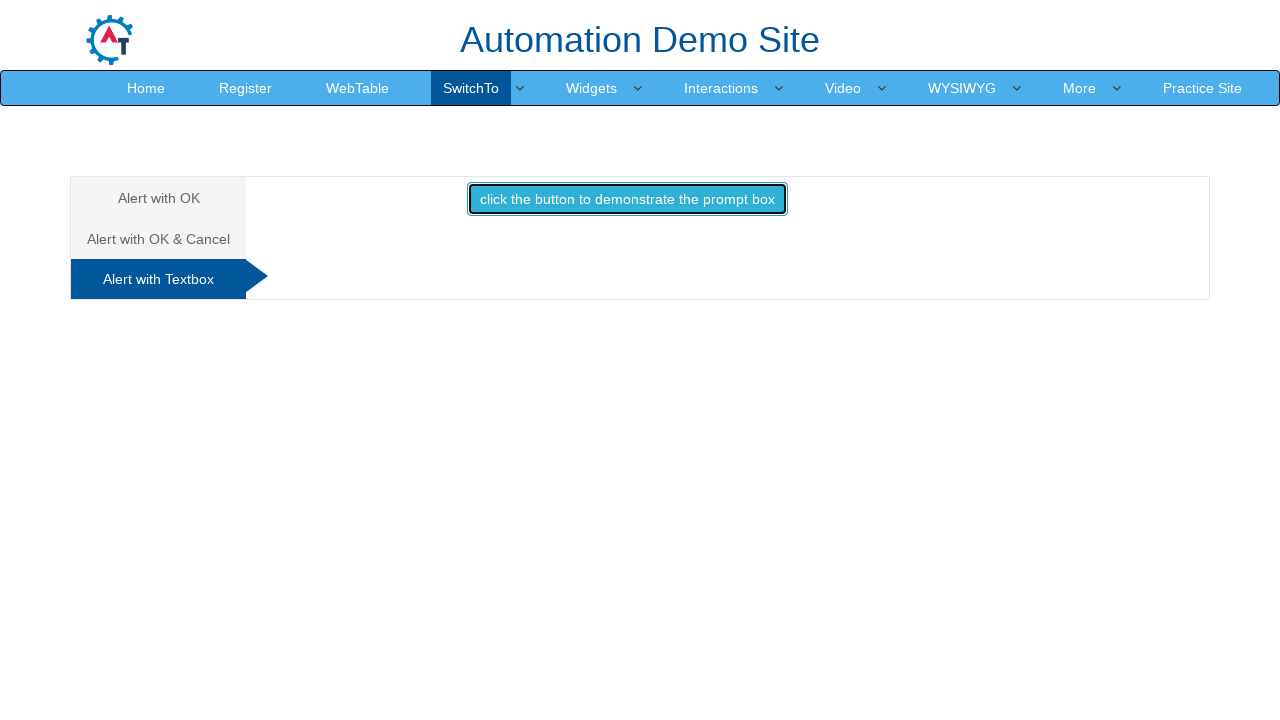